Tests the Elements section of DemoQA by navigating to the Text Box form and filling out personal information fields including full name, email, current address, and permanent address, then submitting the form.

Starting URL: https://demoqa.com/

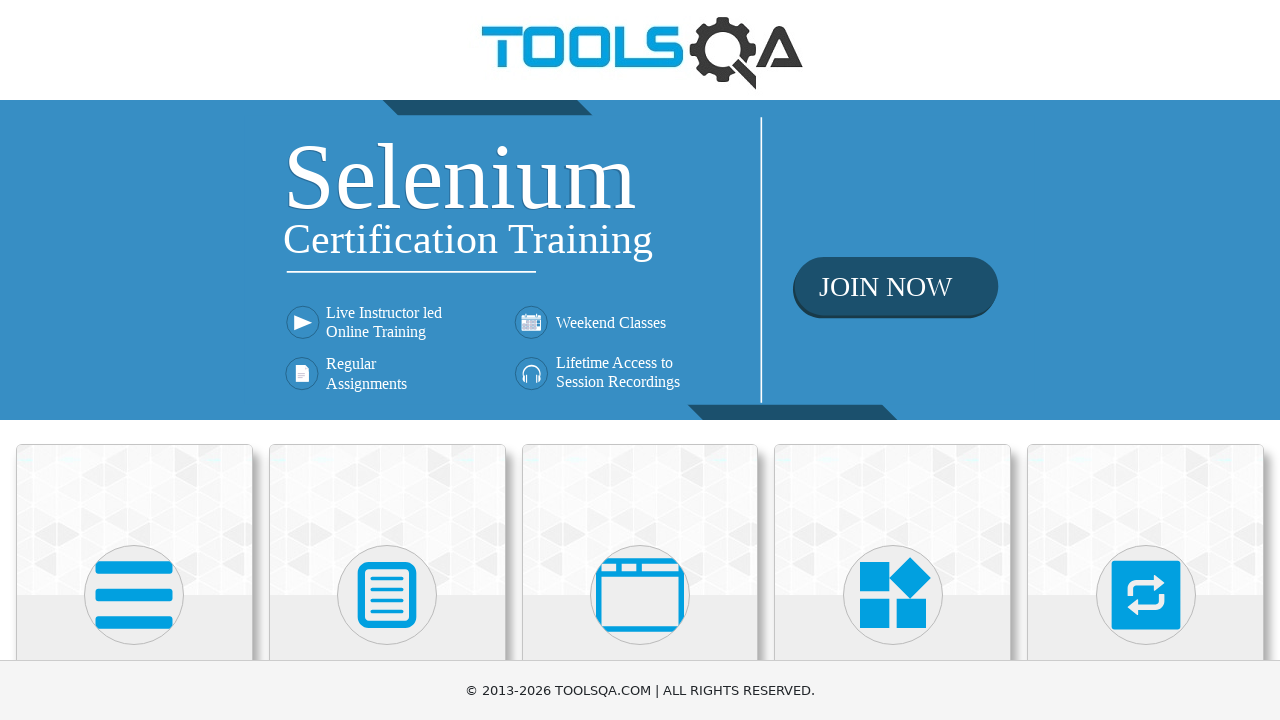

Clicked on Elements section at (134, 360) on text=Elements
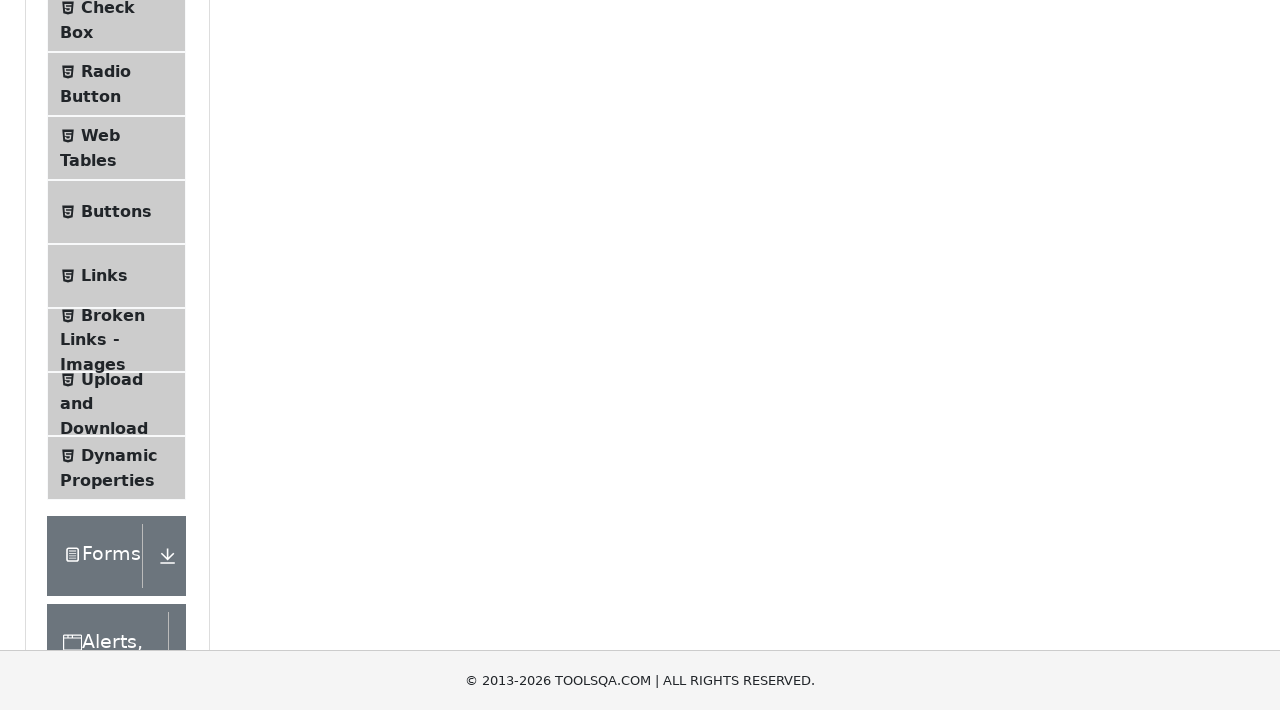

Clicked on Text Box menu item at (119, 261) on internal:text="Text Box"i
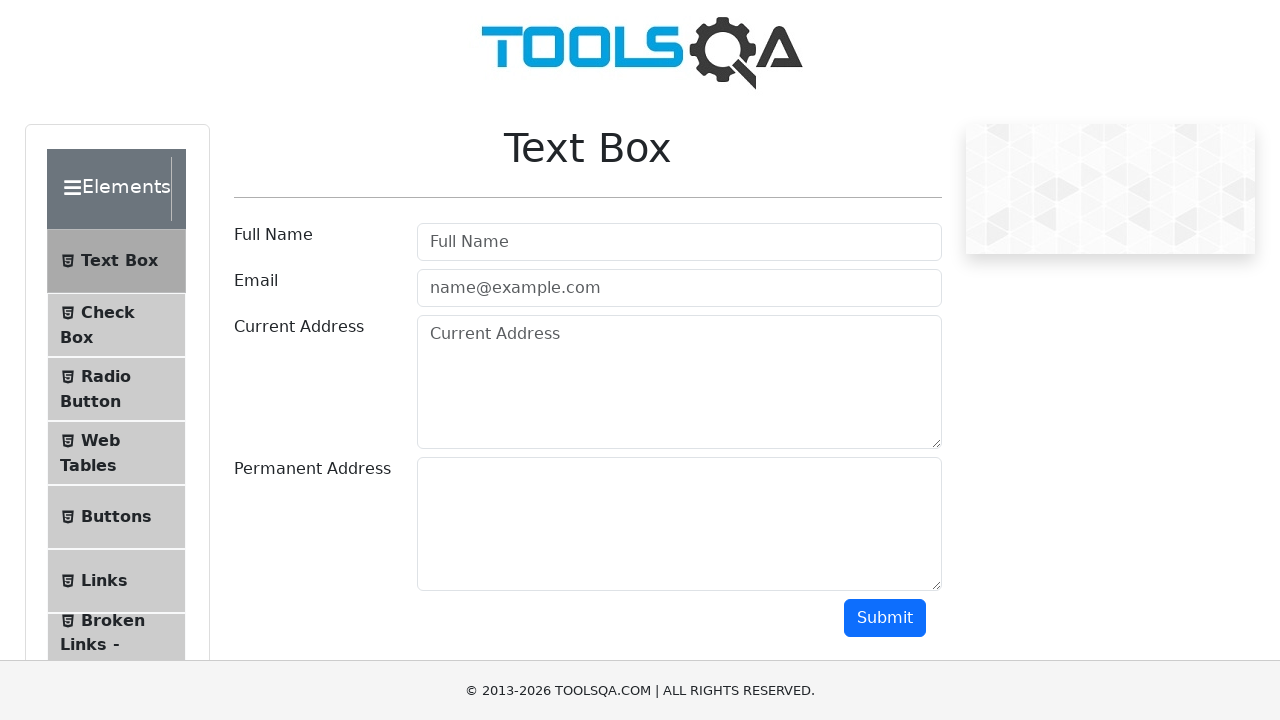

Clicked on Full Name field at (679, 242) on internal:attr=[placeholder="Full Name"i]
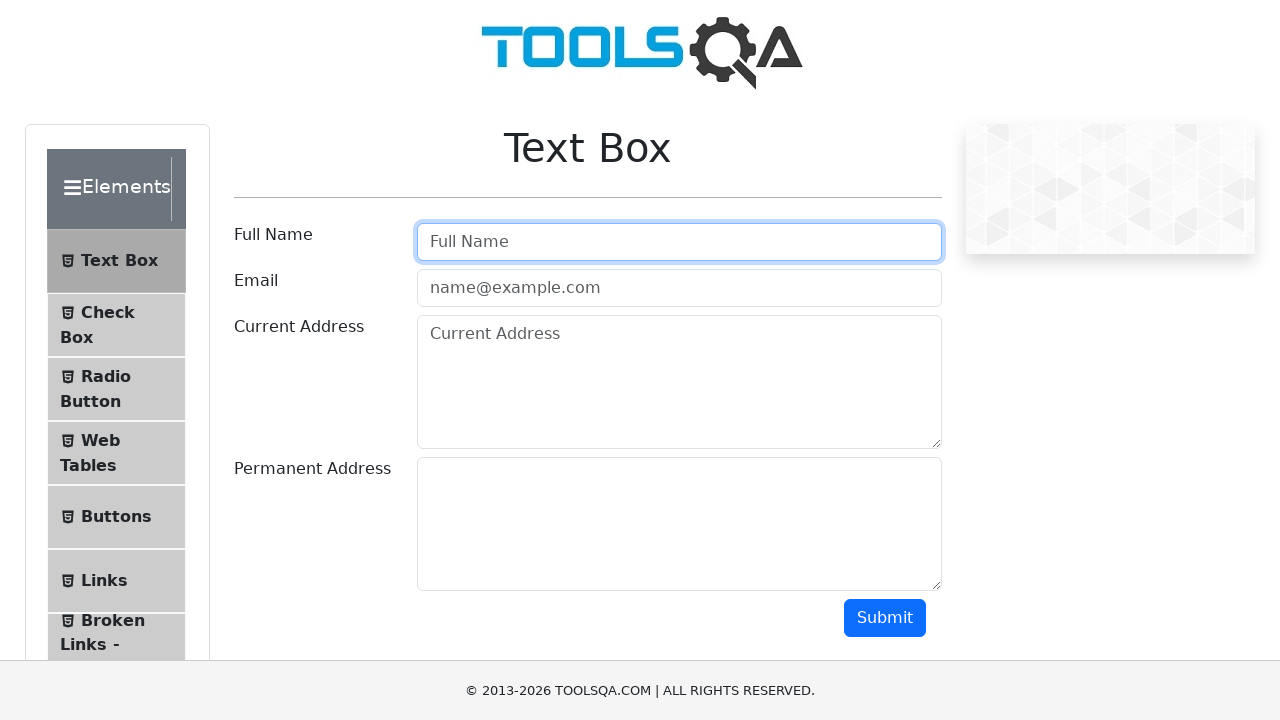

Filled Full Name field with 'Duong Thi My' on internal:attr=[placeholder="Full Name"i]
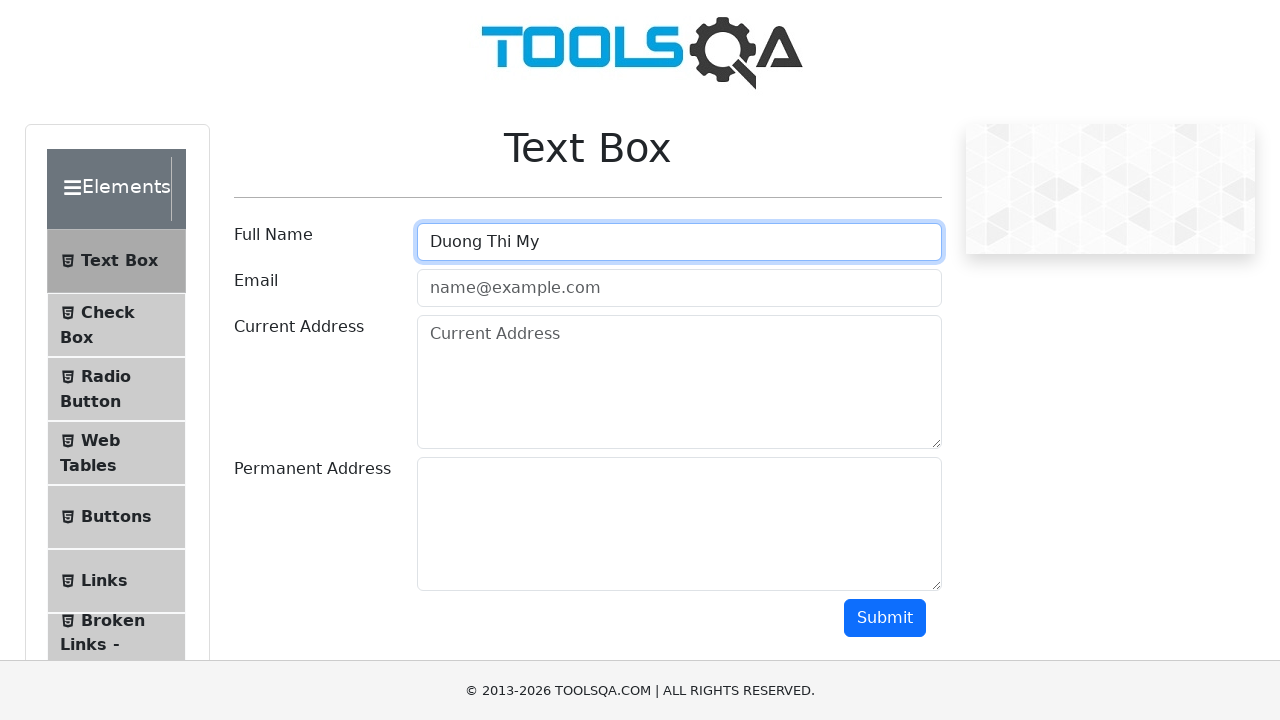

Clicked on Email field at (679, 288) on internal:attr=[placeholder="name@example.com"i]
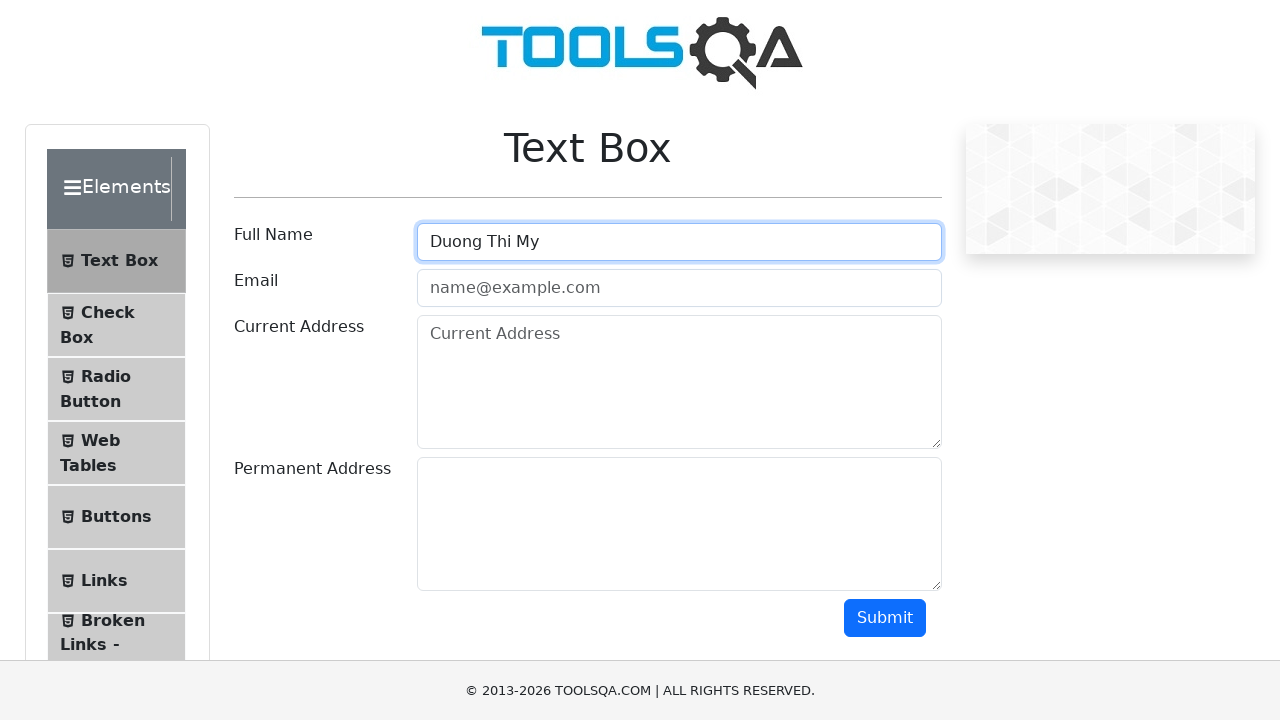

Filled Email field with 'myduong@gmail.com' on internal:attr=[placeholder="name@example.com"i]
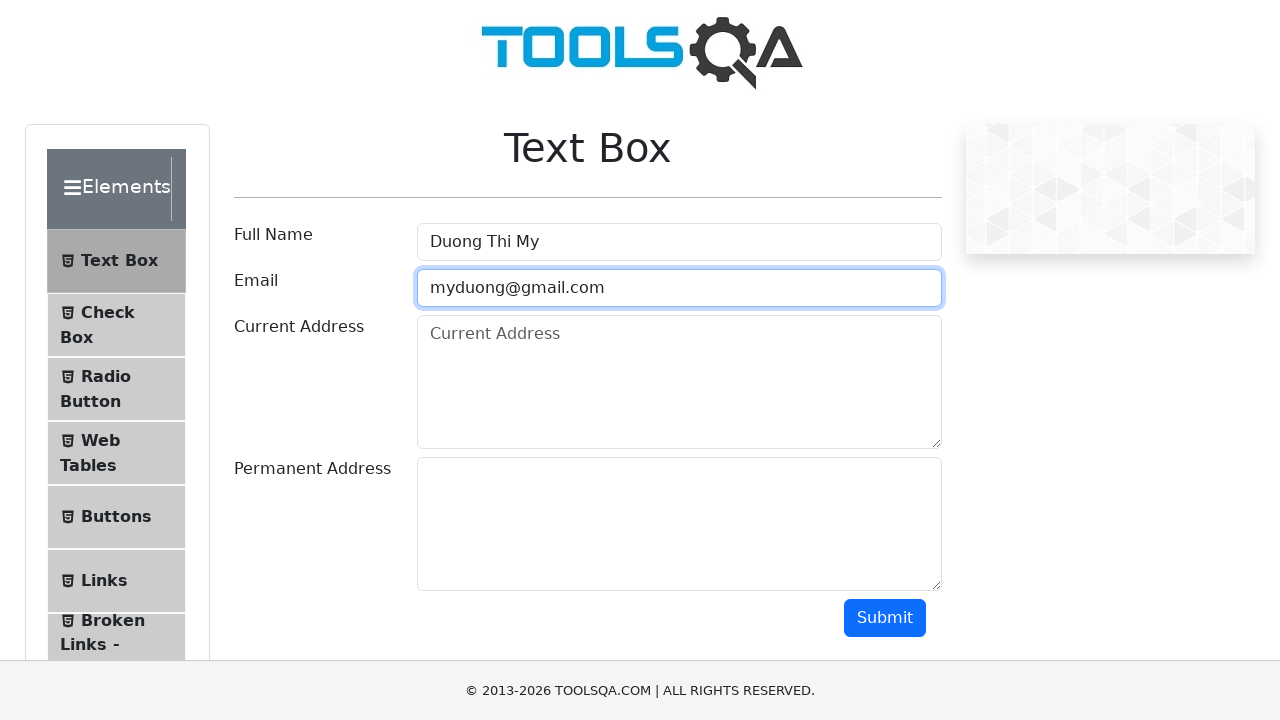

Clicked on Current Address field at (679, 382) on internal:attr=[placeholder="Current Address"i]
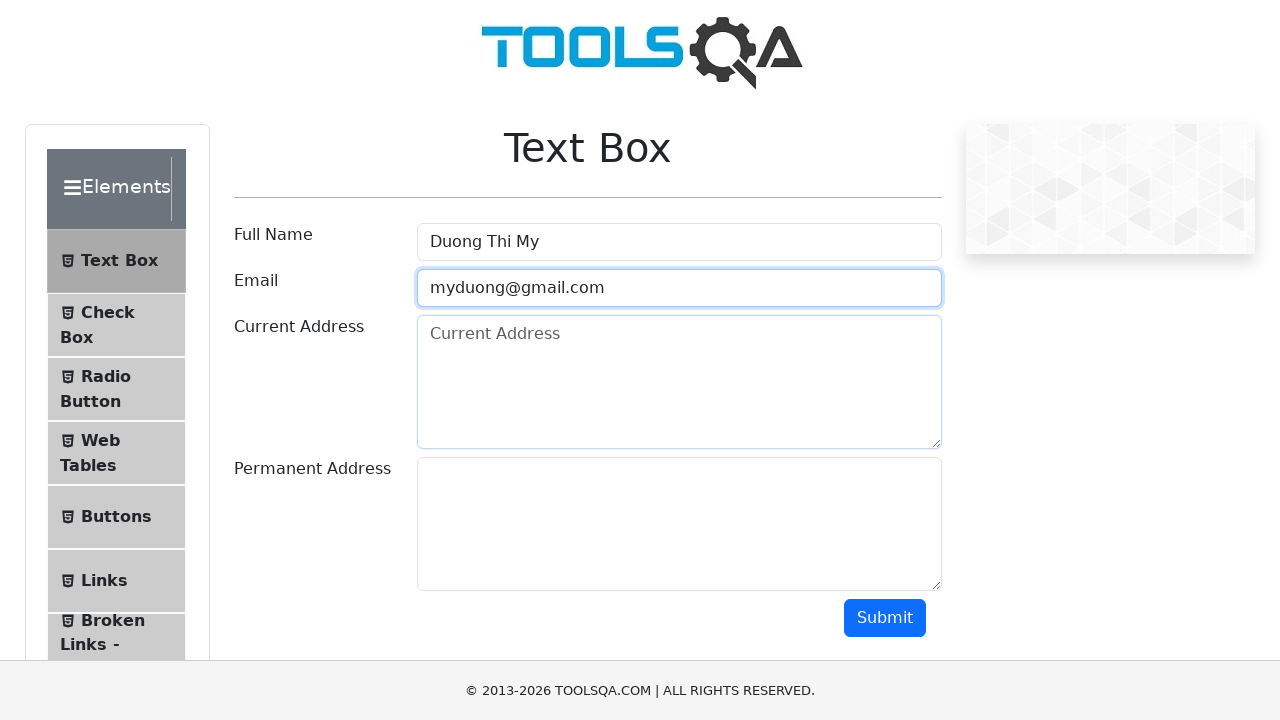

Filled Current Address field with 'Ha Dong, Ha Noi' on internal:attr=[placeholder="Current Address"i]
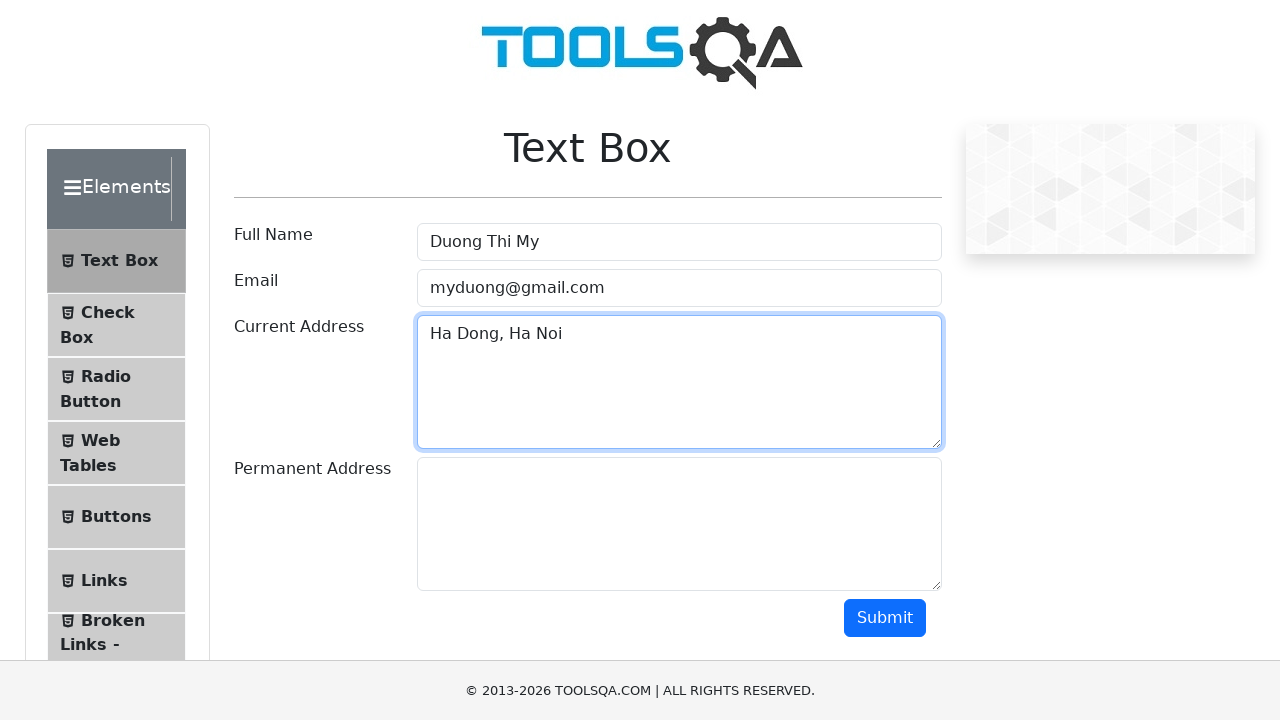

Clicked on Permanent Address field at (679, 524) on #permanentAddress
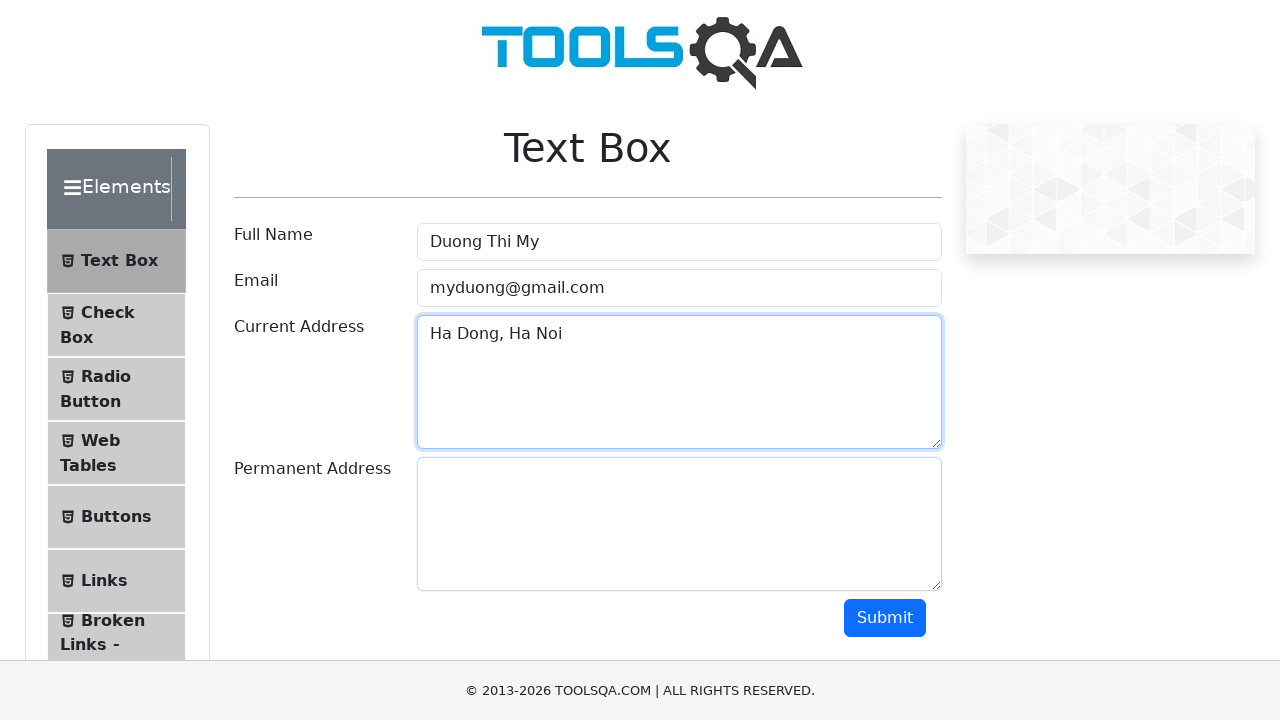

Filled Permanent Address field with 'Ha Noi' on #permanentAddress
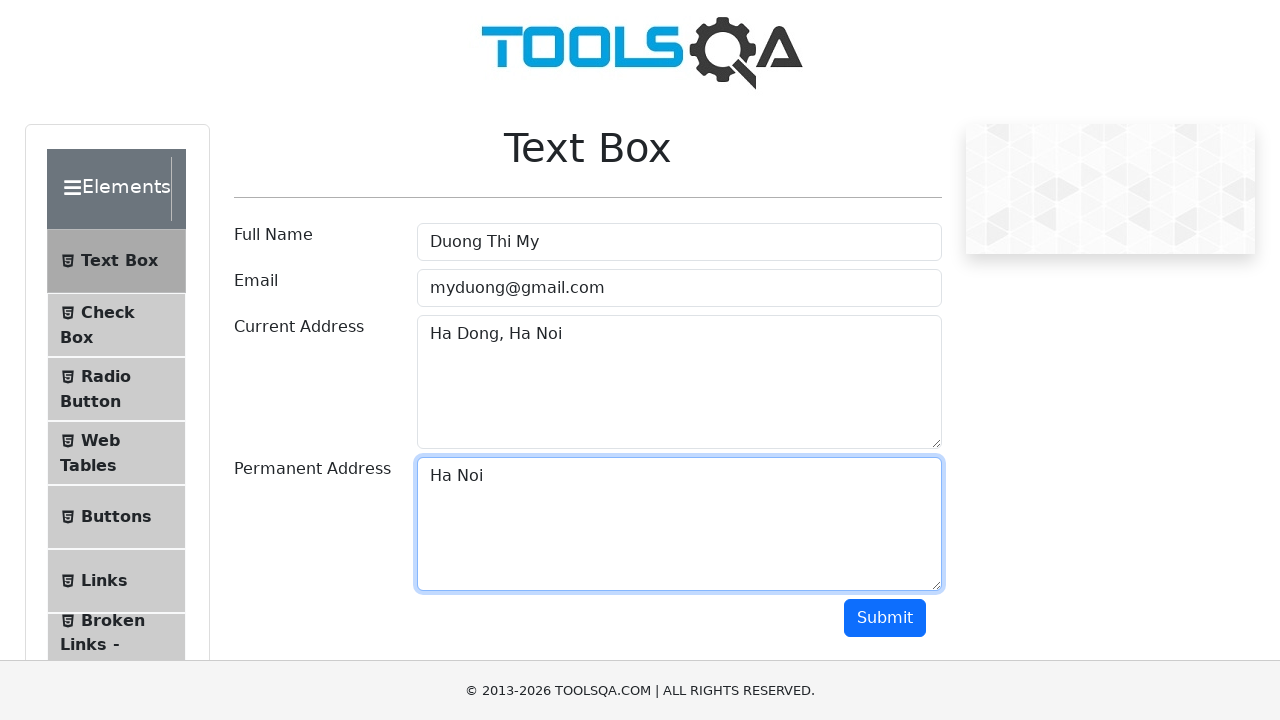

Clicked Submit button to submit the form at (885, 618) on internal:role=button[name="Submit"i]
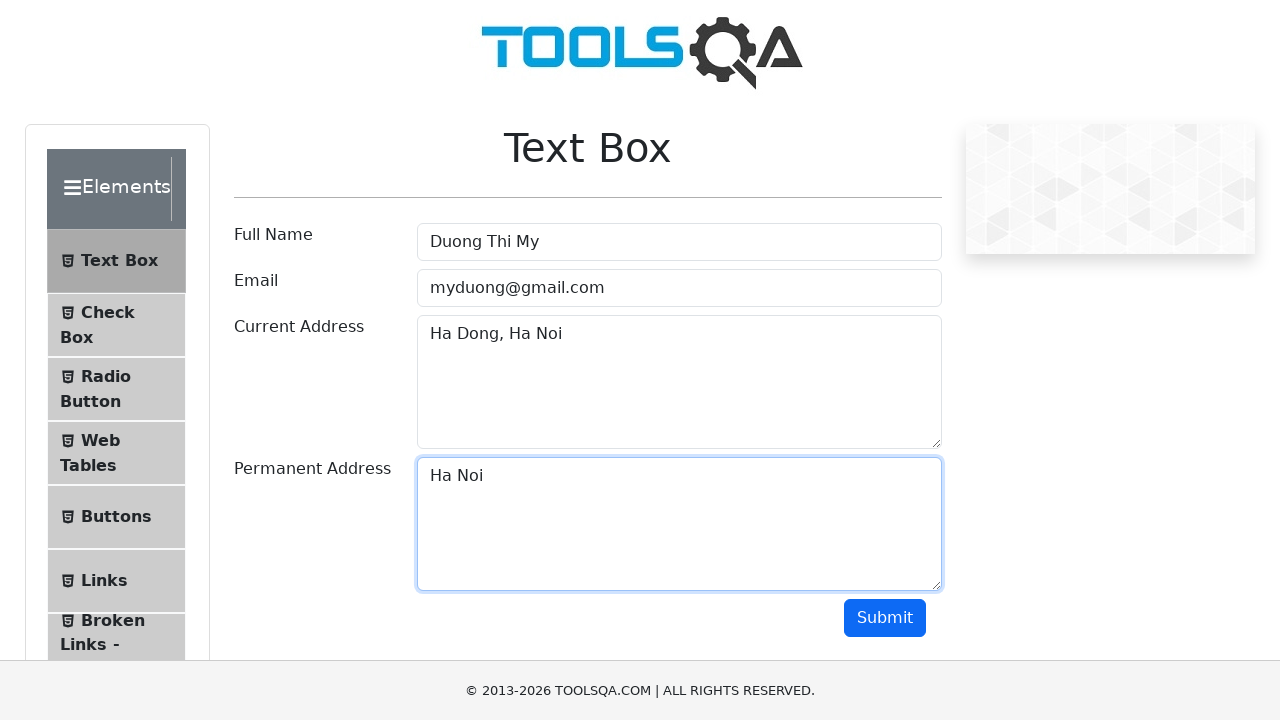

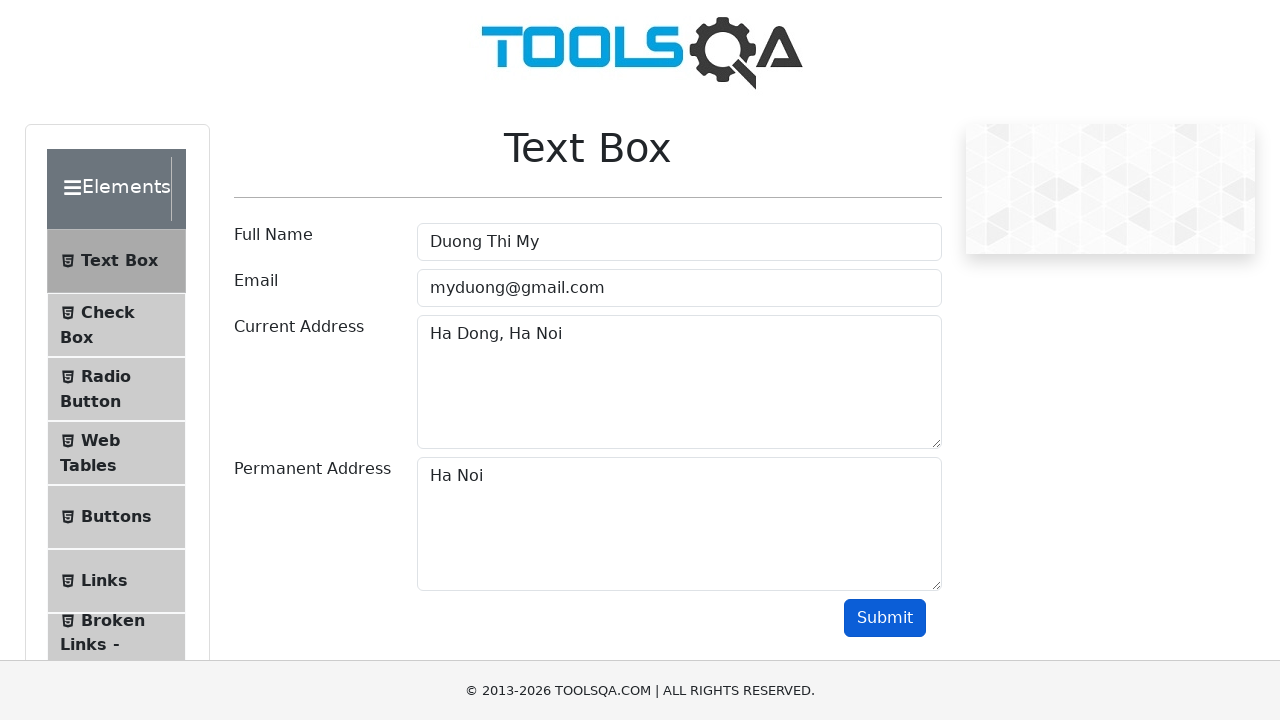